Navigates to the SelectorsHub XPath practice page and verifies it loads successfully

Starting URL: https://selectorshub.com/xpath-practice-page/

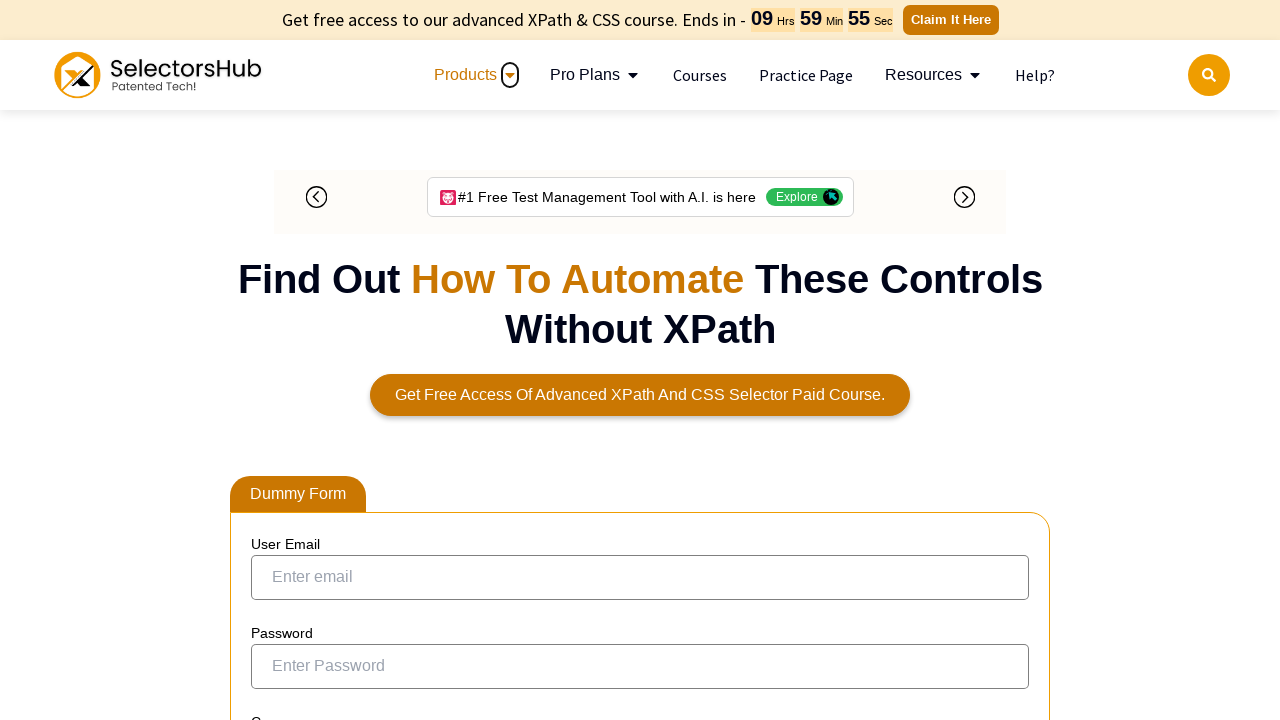

Page DOM content loaded
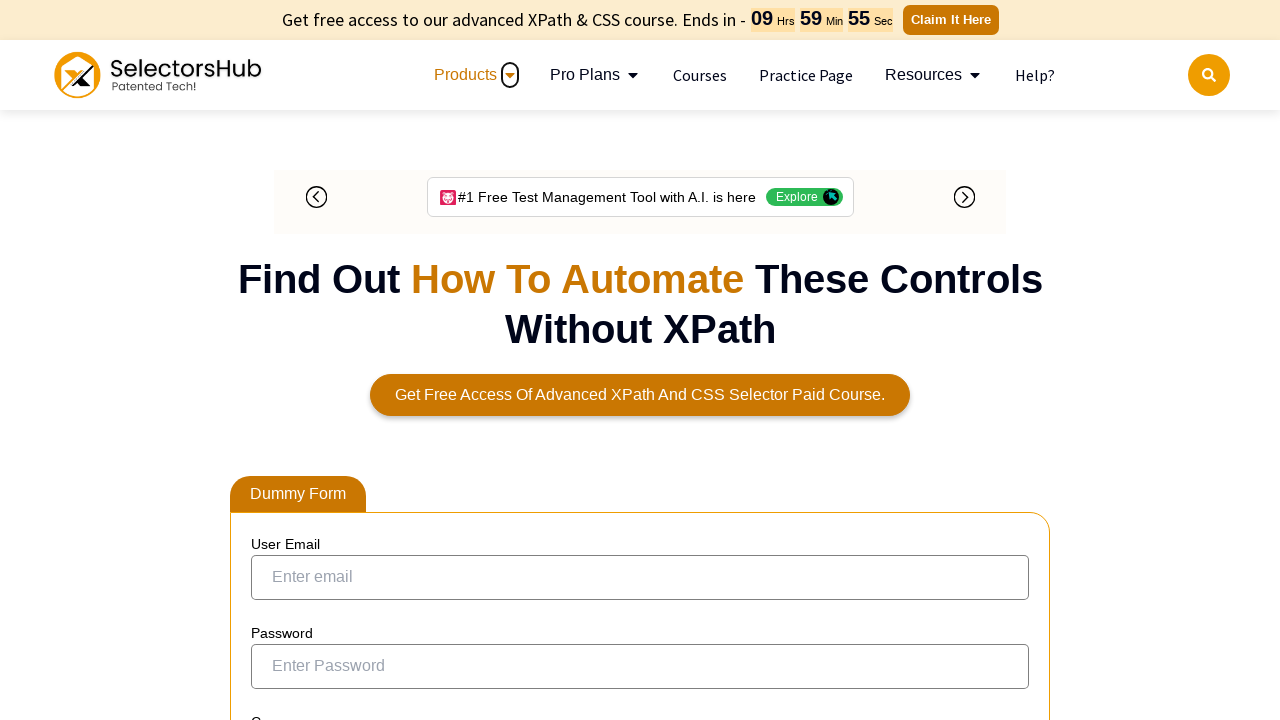

Body element is visible - SelectorsHub XPath practice page loaded successfully
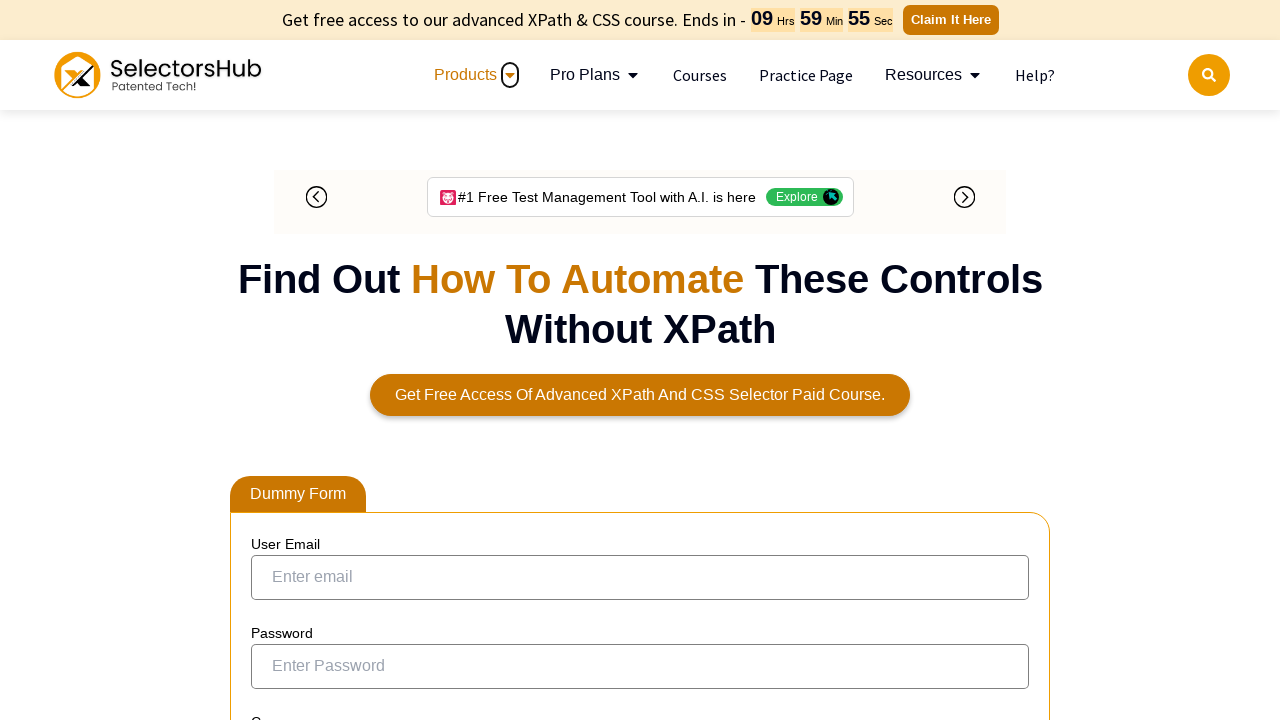

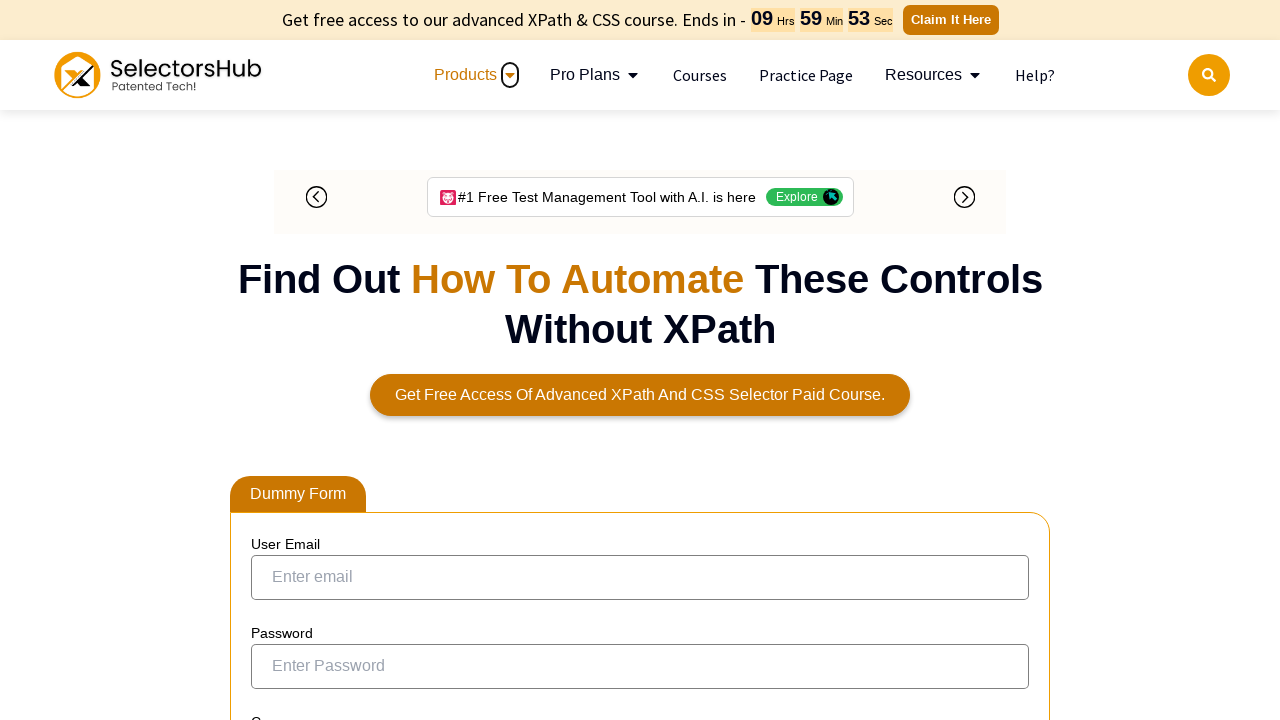